Tests date and time picker by selecting March 2028, day 15, and 9:00 PM time, verifying the complete selection.

Starting URL: https://demoqa.com/date-picker

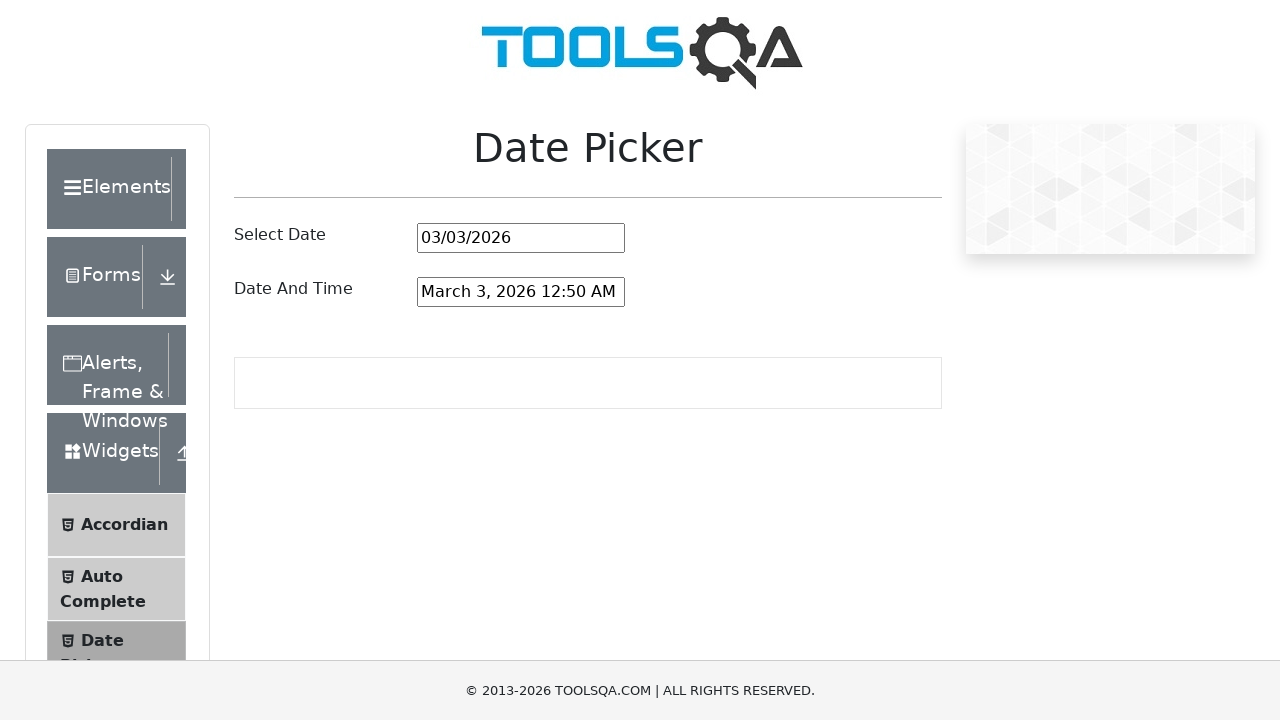

Clicked on the date and time picker input field at (521, 292) on #dateAndTimePickerInput
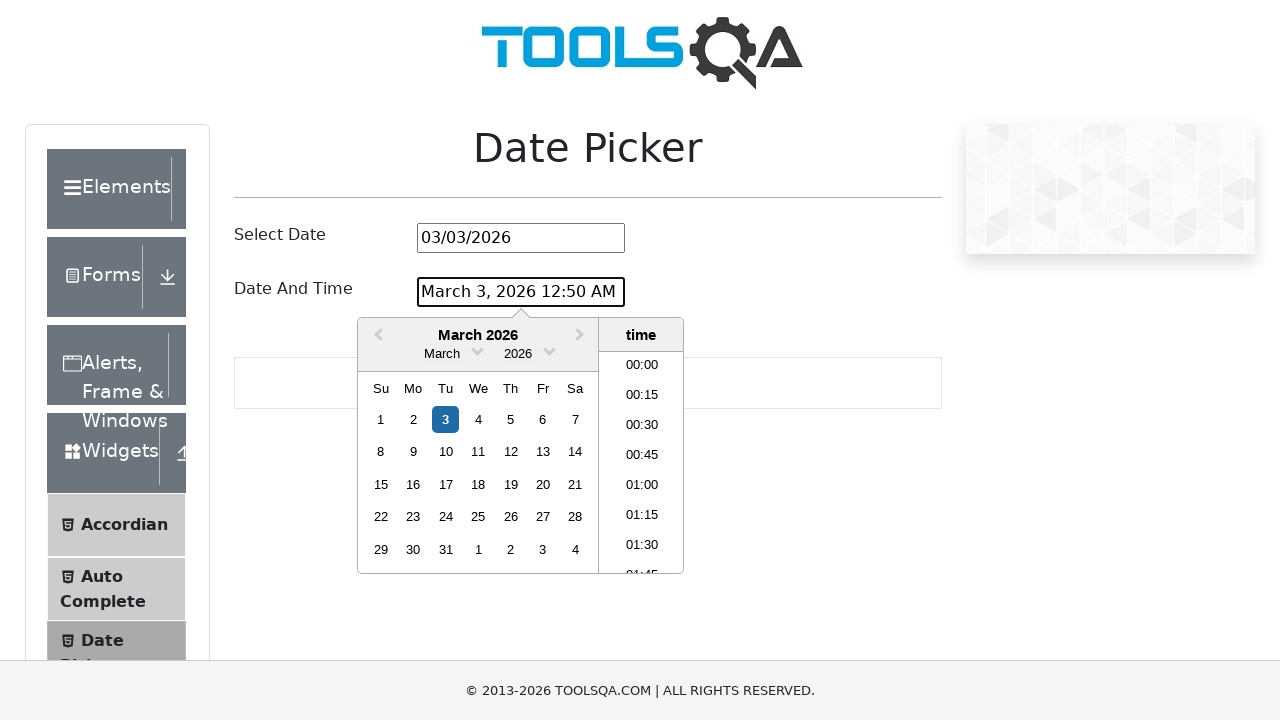

Clicked on month dropdown arrow to open month selection at (478, 350) on .react-datepicker__month-read-view--down-arrow
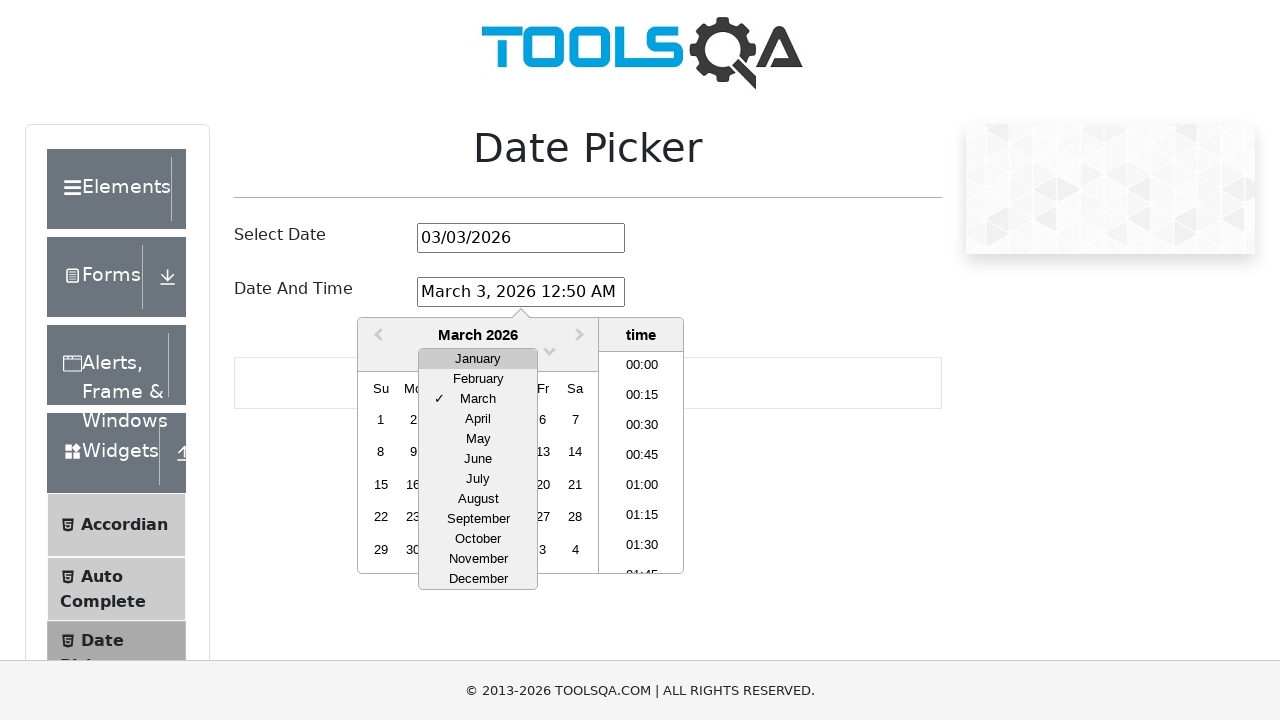

Selected March from month dropdown at (478, 399) on xpath=//div[contains(@class,'react-datepicker__month-option') and text()='March'
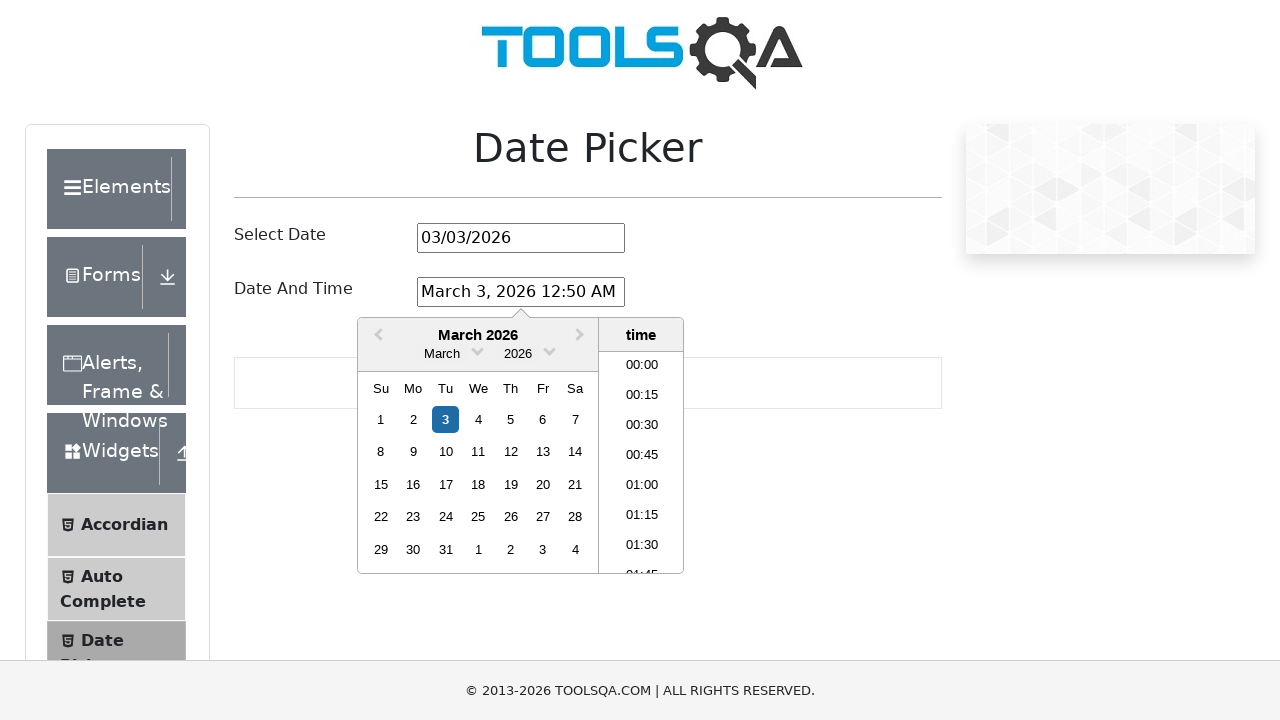

Clicked on year dropdown arrow to open year selection at (550, 350) on .react-datepicker__year-read-view--down-arrow
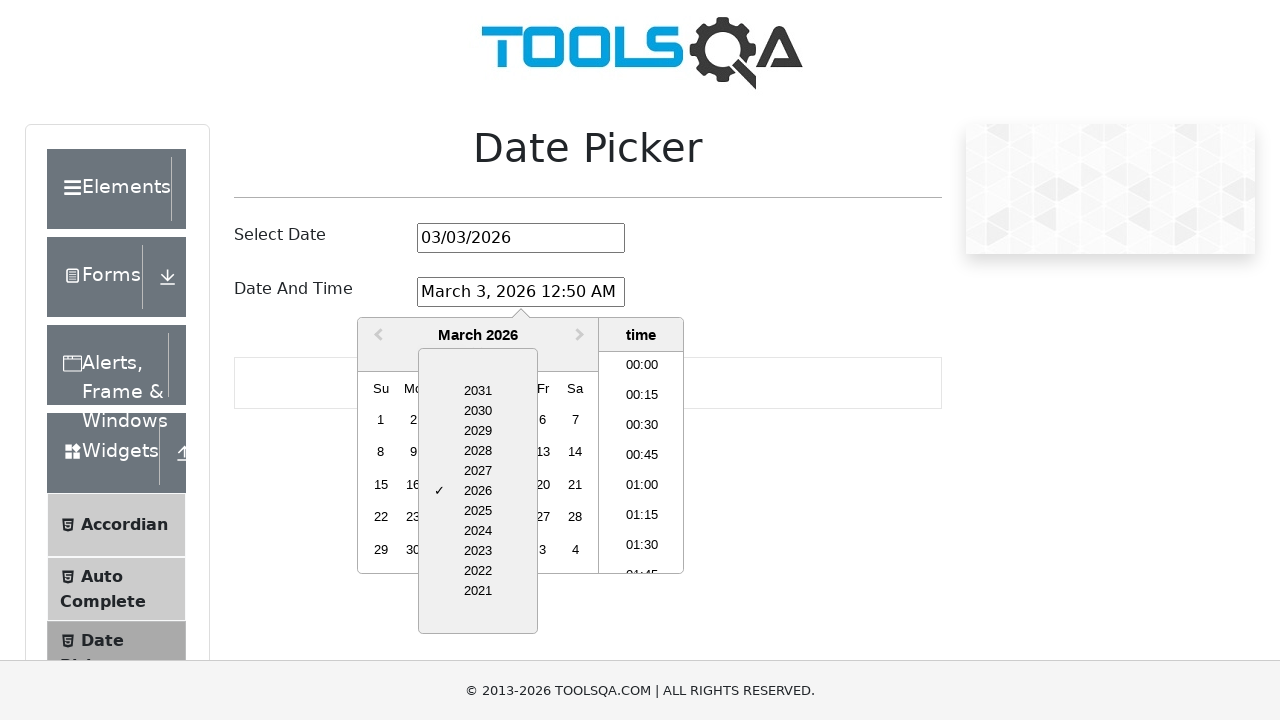

Selected 2028 from year dropdown at (478, 451) on xpath=//div[contains(@class,'react-datepicker__year-option') and text()='2028']
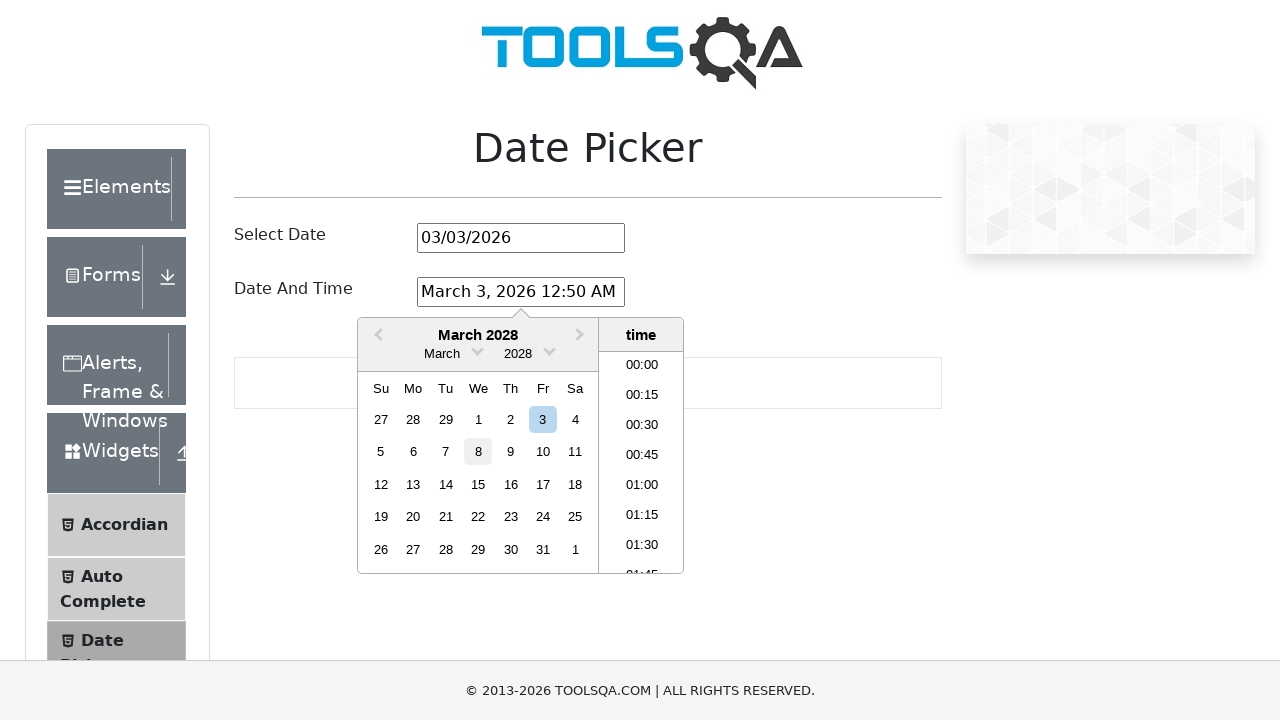

Selected day 15 for March 15, 2028 at (478, 484) on xpath=//div[contains(@aria-label,'Choose Wednesday, March 15th, 2028')]
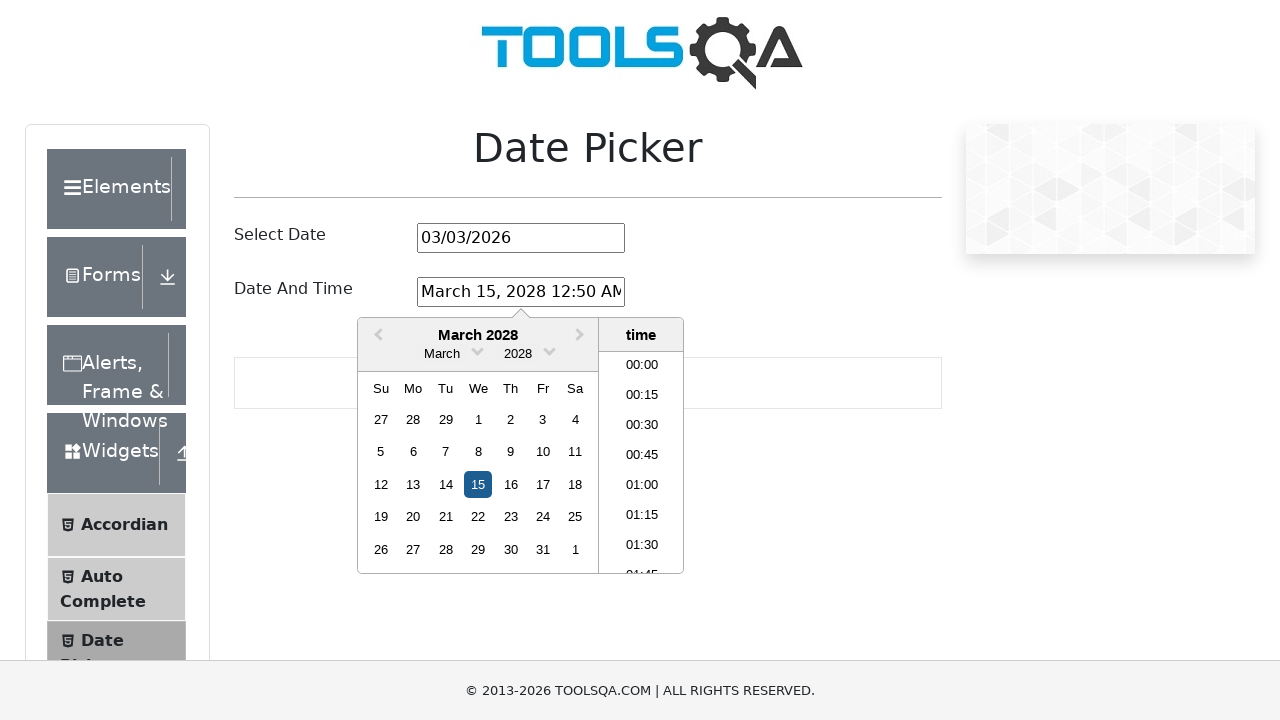

Selected 21:00 (9:00 PM) from time picker at (642, 462) on xpath=//li[normalize-space()='21:00']
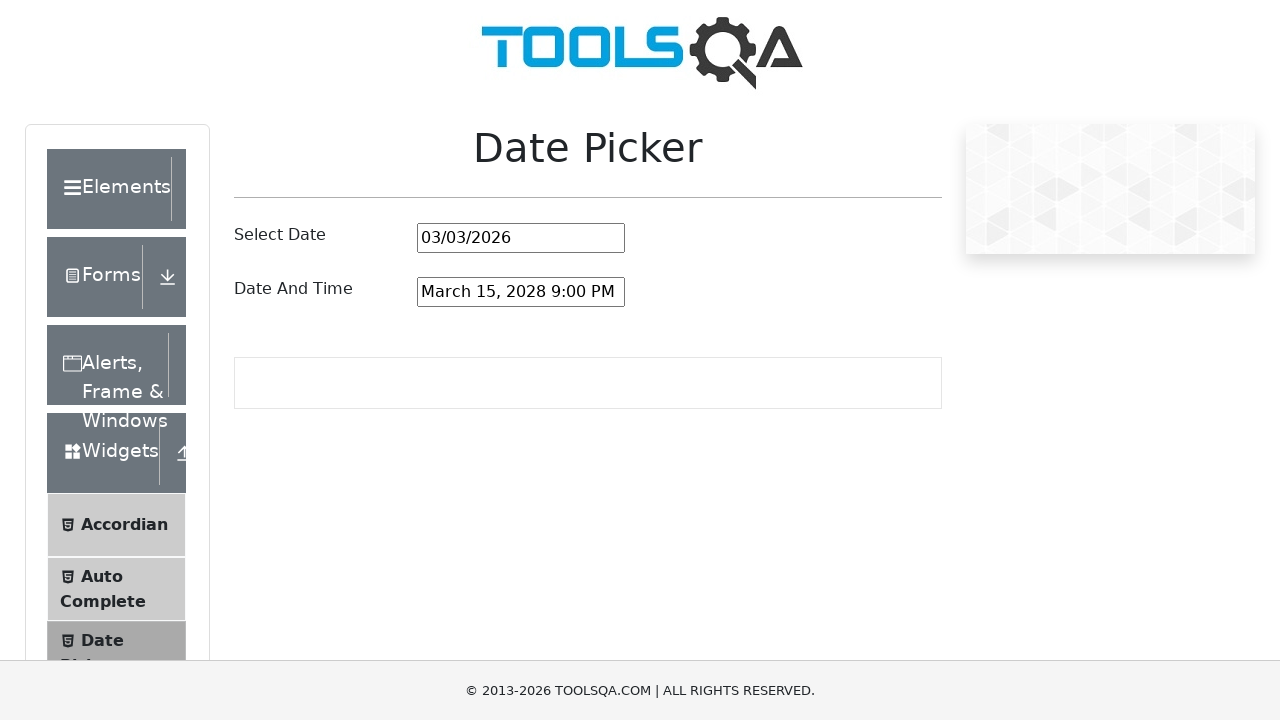

Verified that the selected date and time equals 'March 15, 2028 9:00 PM'
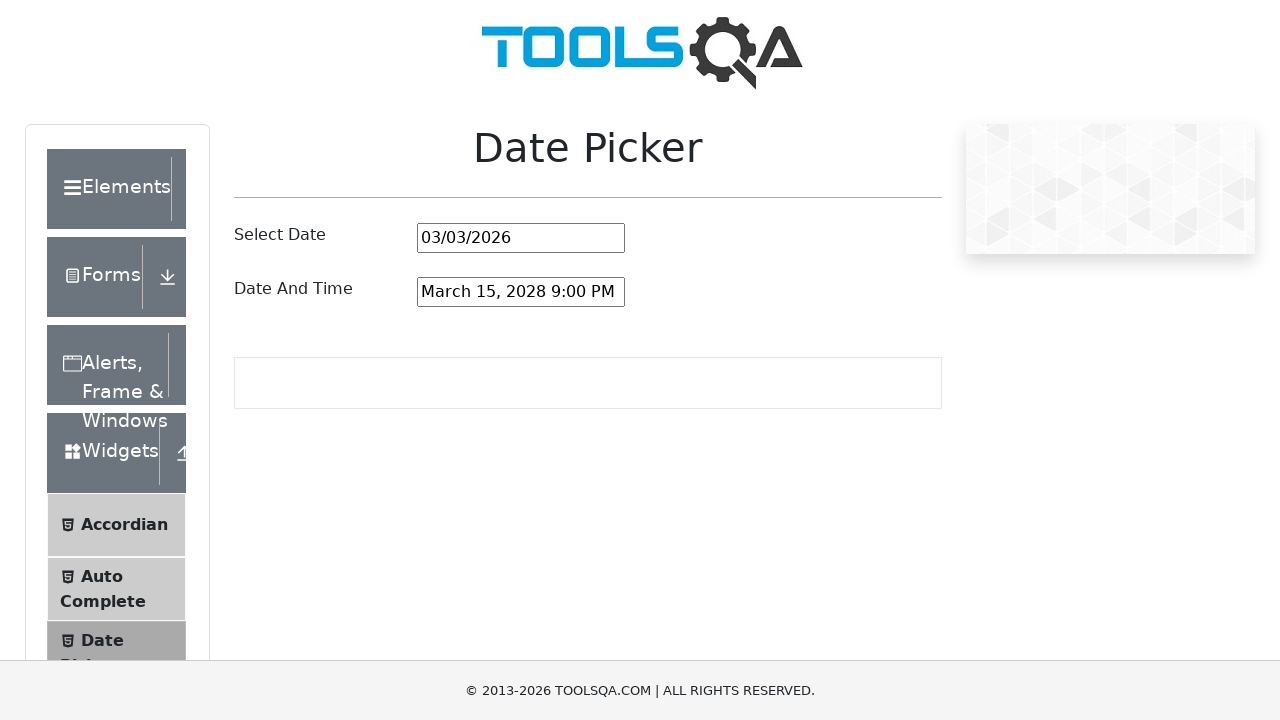

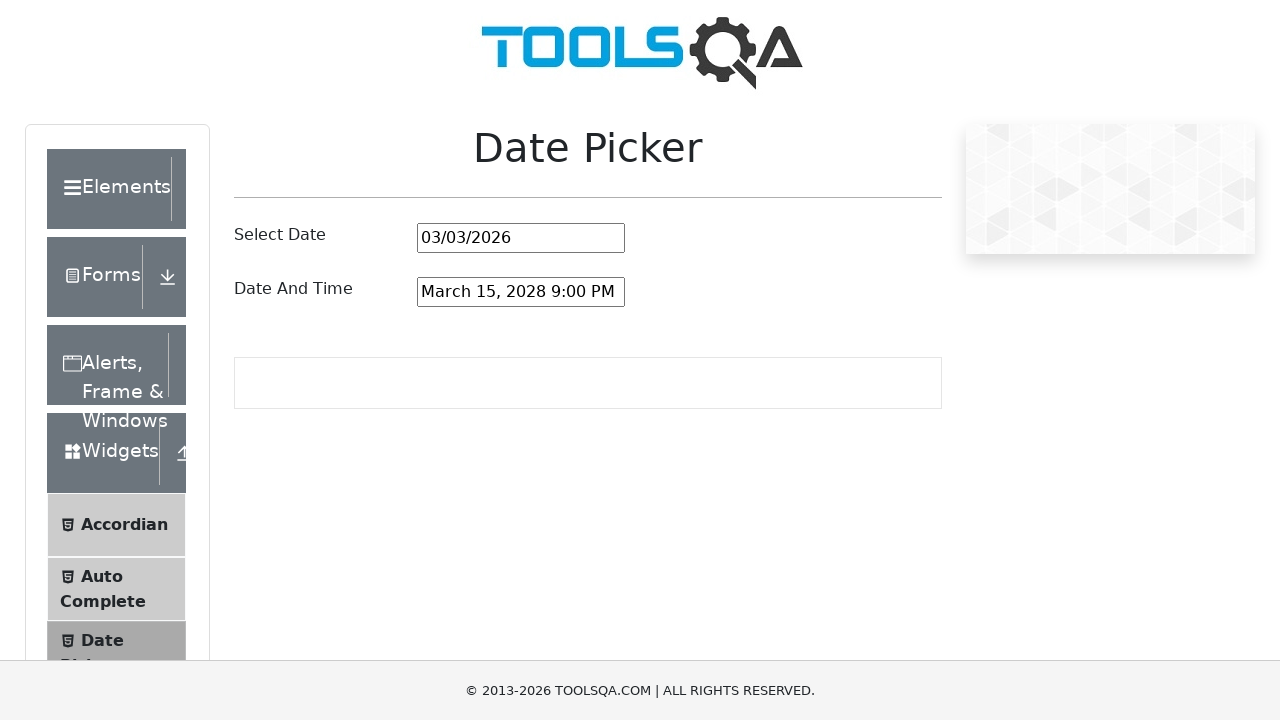